Tests right-click context menu functionality by right-clicking a button, selecting Edit option, and accepting the resulting alert

Starting URL: https://swisnl.github.io/jQuery-contextMenu/demo.html

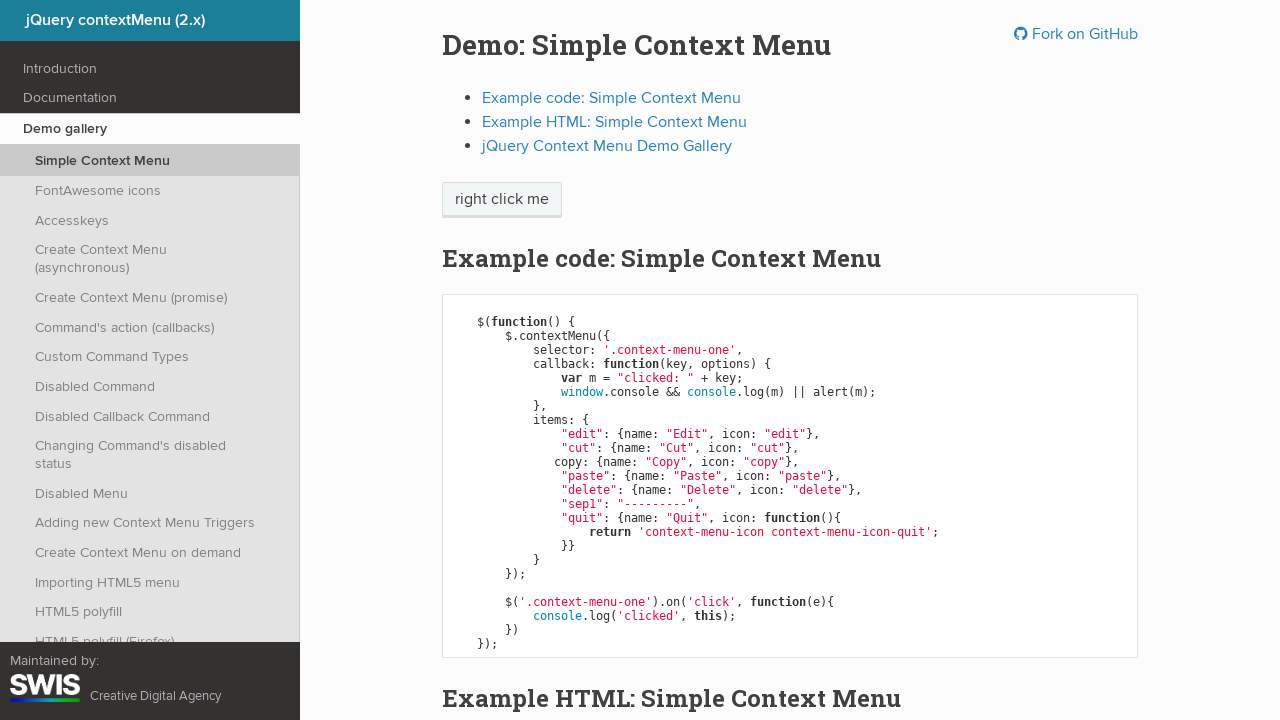

Right-clicked the context menu button at (502, 200) on span.context-menu-one.btn.btn-neutral
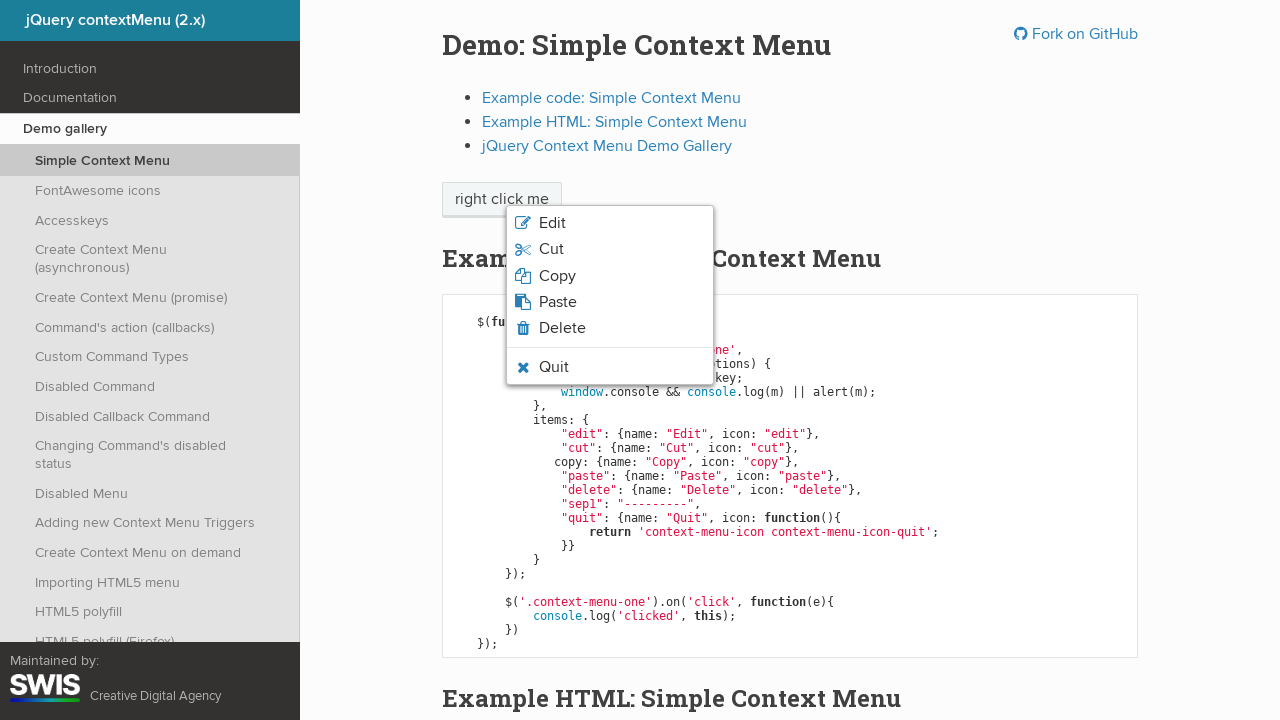

Clicked Edit option from context menu at (552, 223) on xpath=//span[text()='Edit']
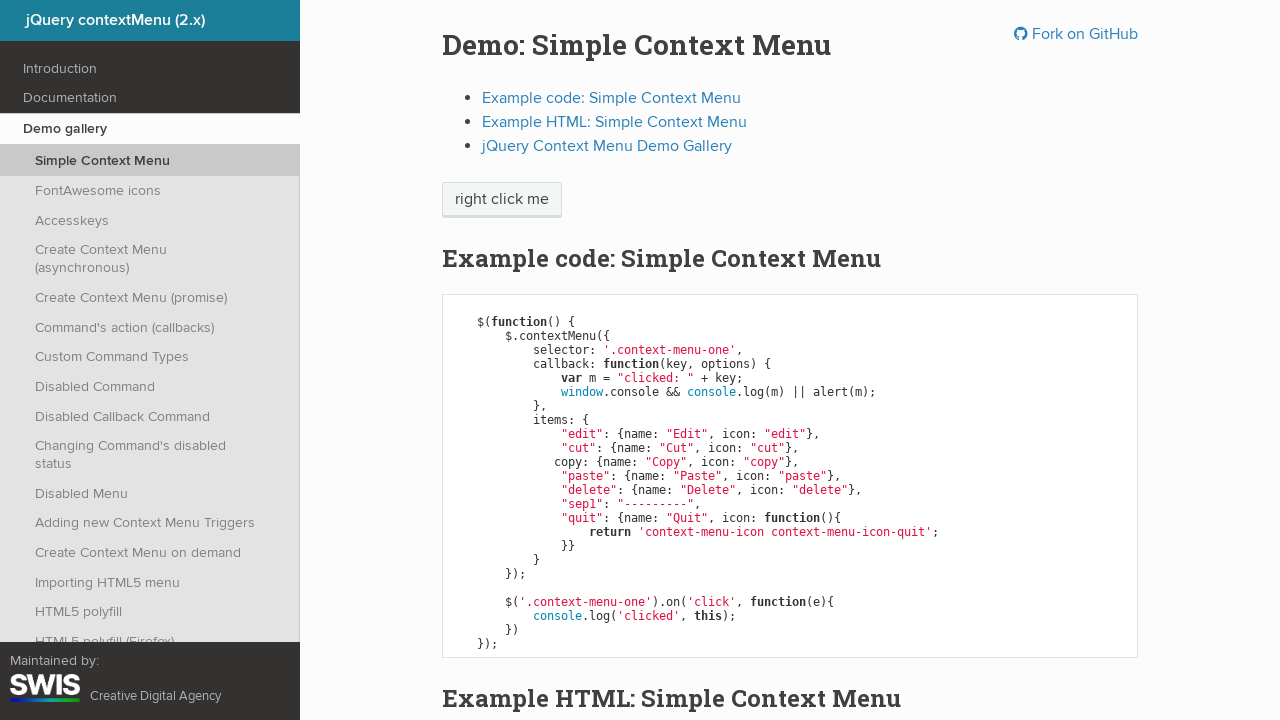

Set up alert dialog handler to accept
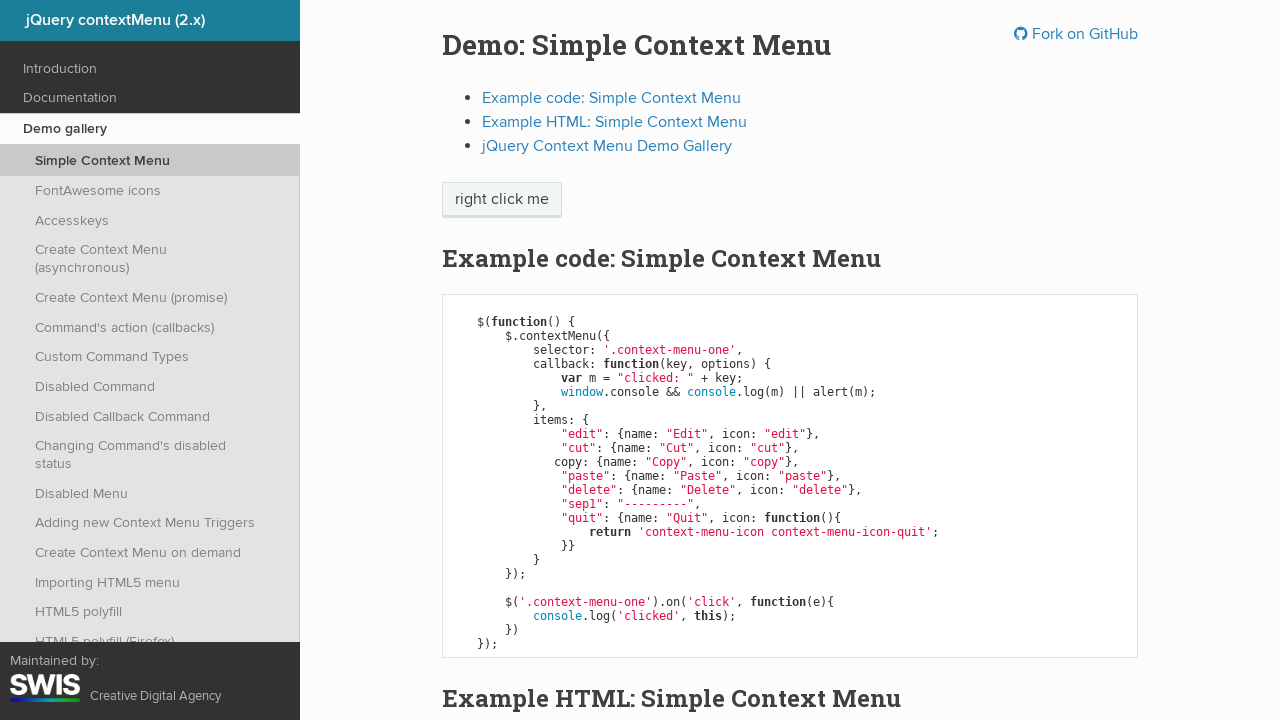

Waited 1000ms for alert to complete
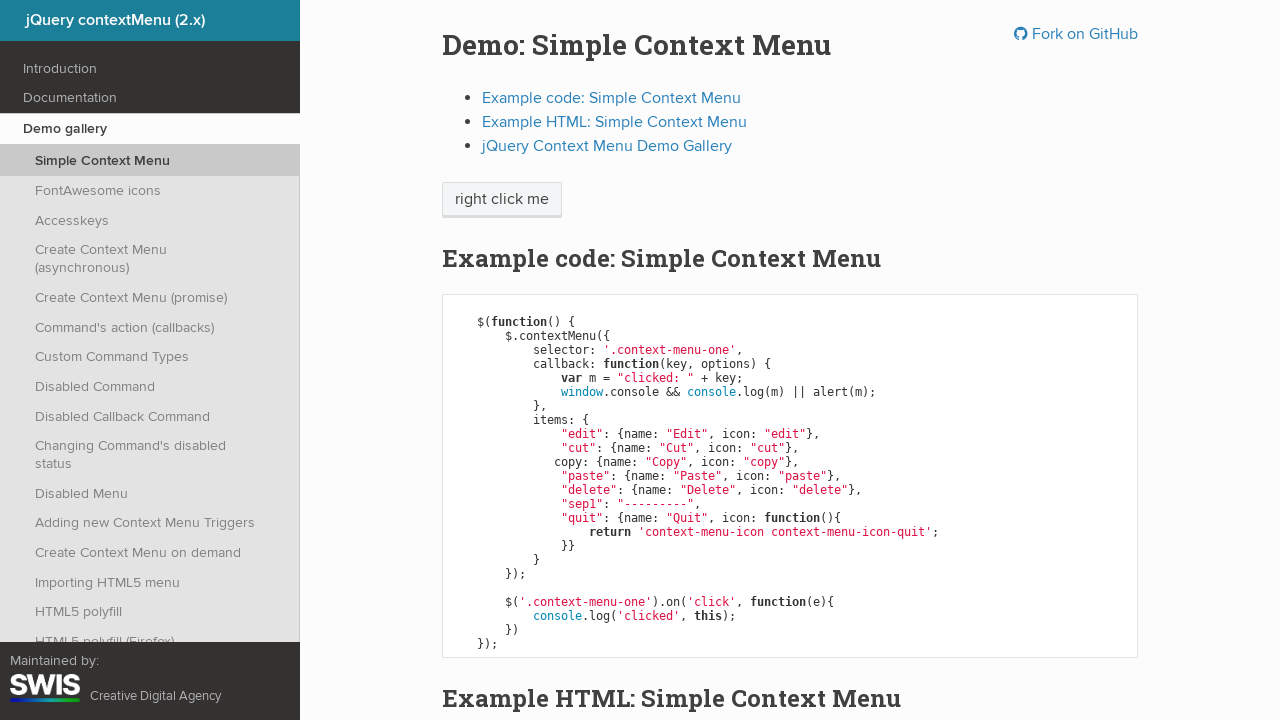

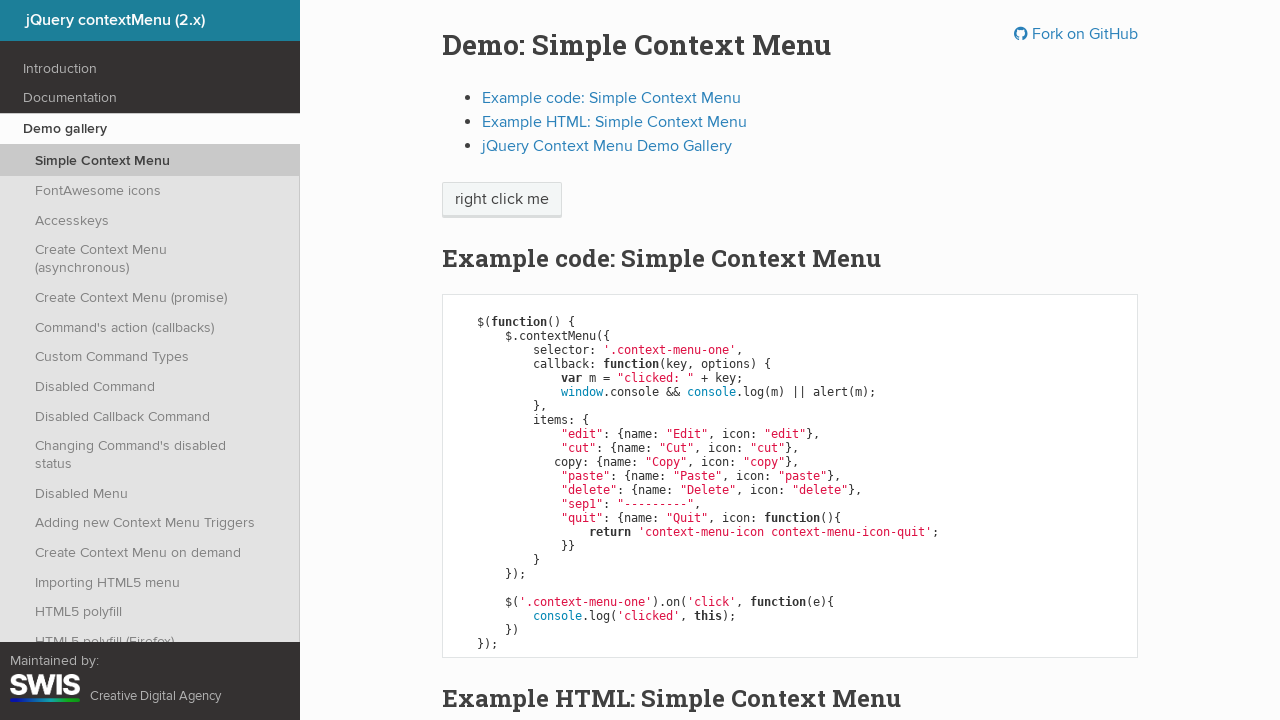